Navigates to Udemy homepage and waits for the page to load

Starting URL: http://www.udemy.com/

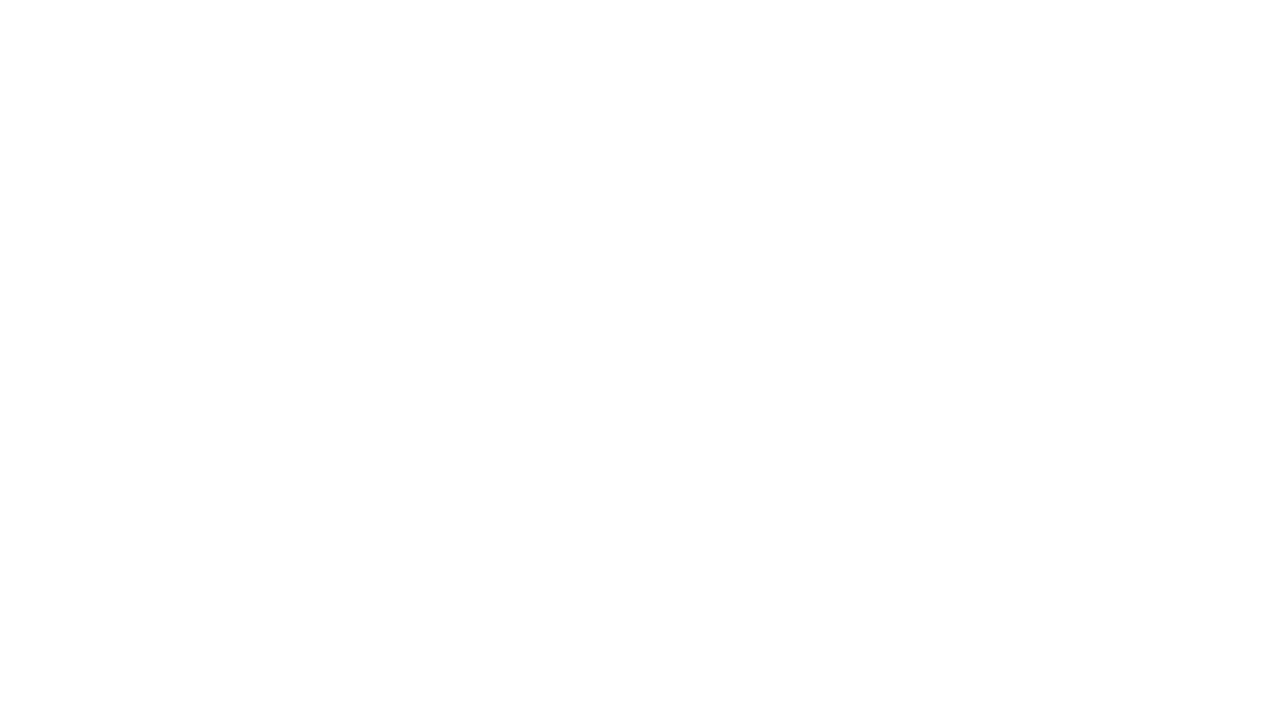

Navigated to Udemy homepage and waited for page to load
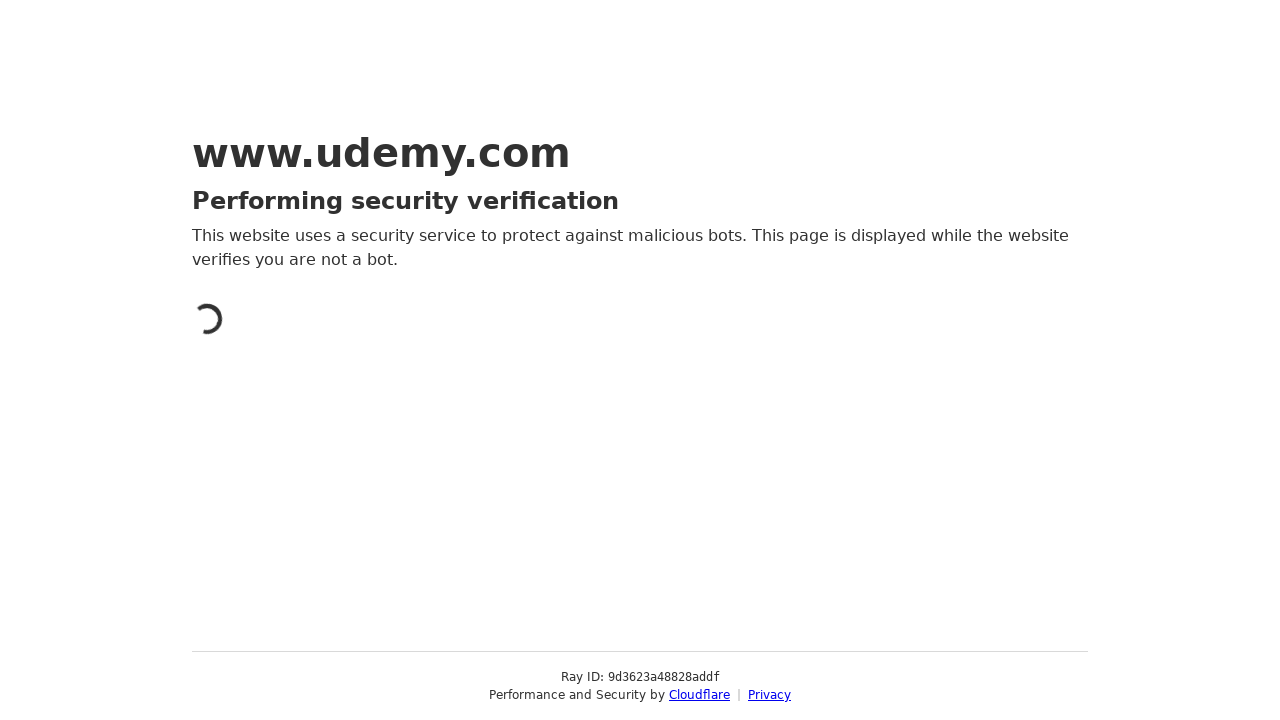

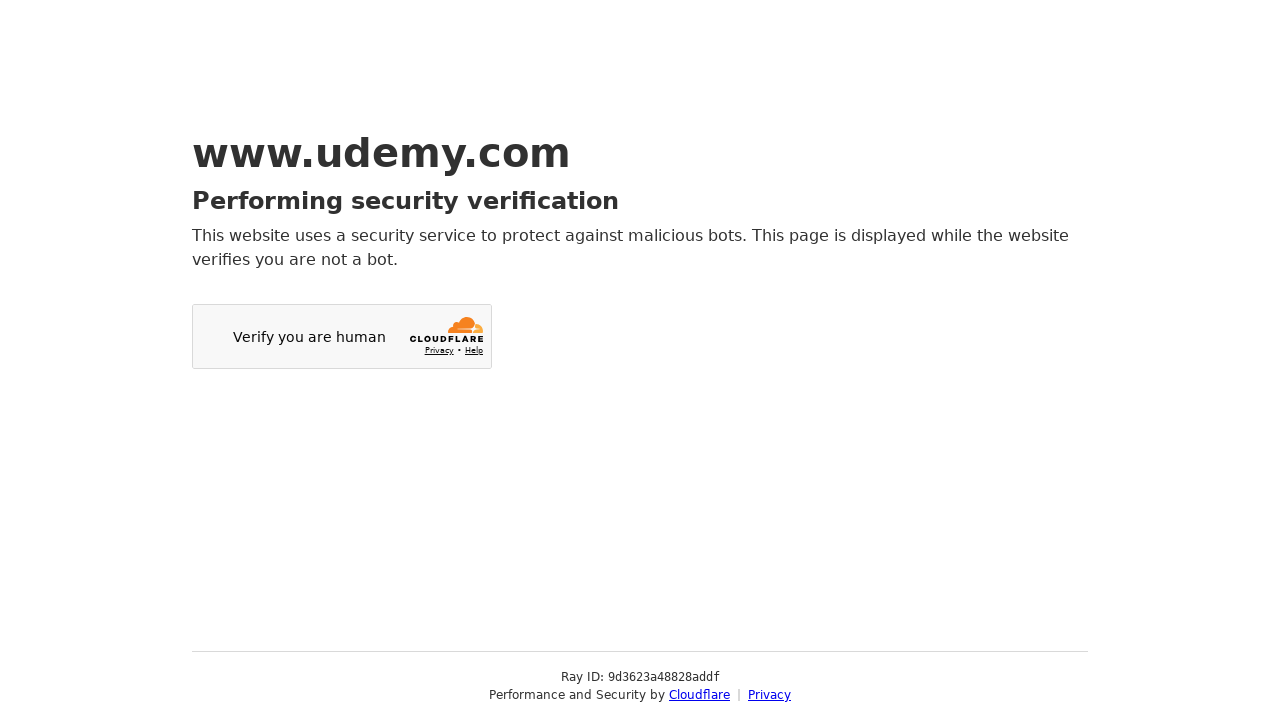